Opens a child window, retrieves its heading text, closes it, and switches back to the main window

Starting URL: https://demoqa.com/browser-windows

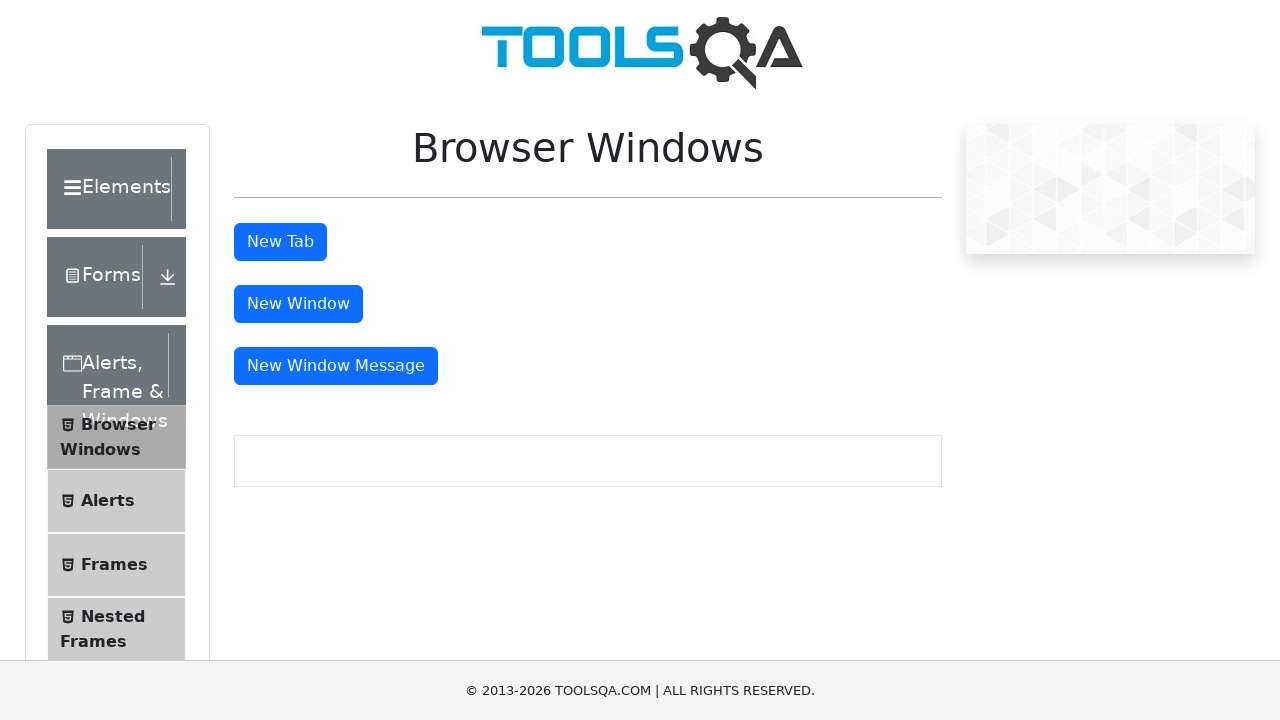

Clicked button to open child window at (298, 304) on #windowButton
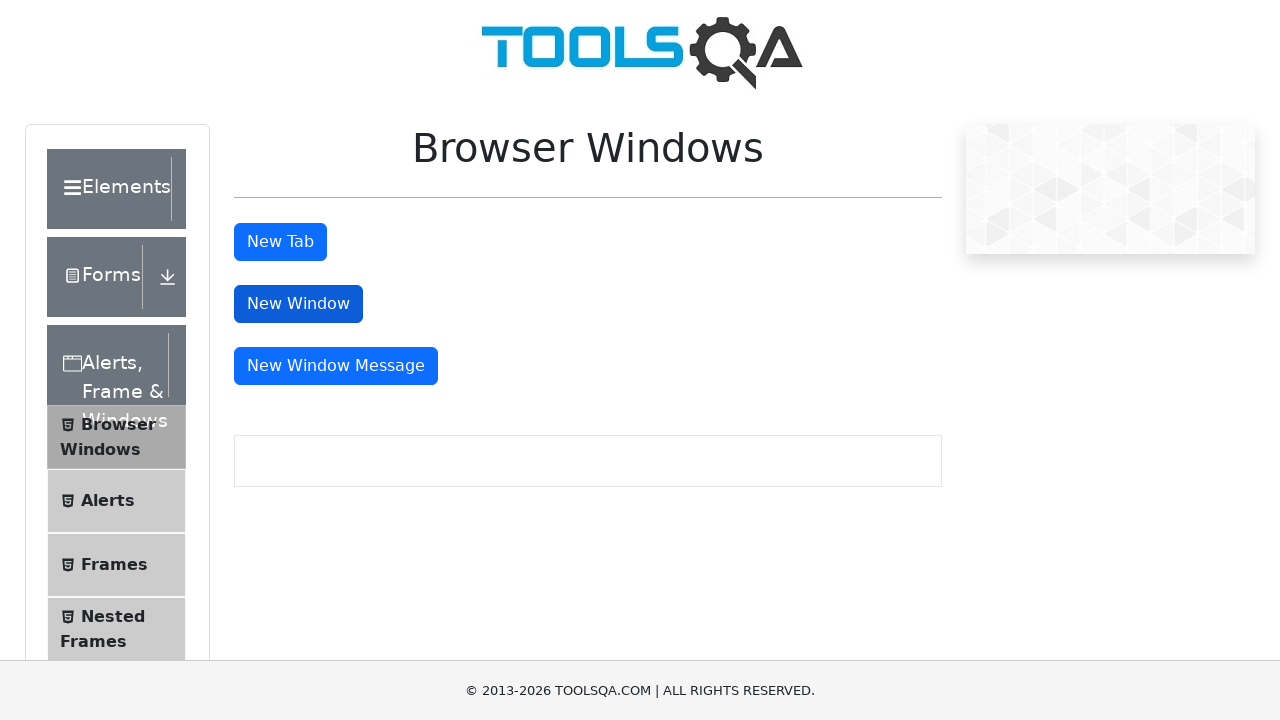

Child window opened and captured
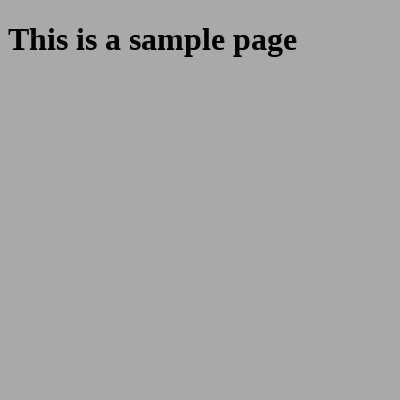

Child window page loaded
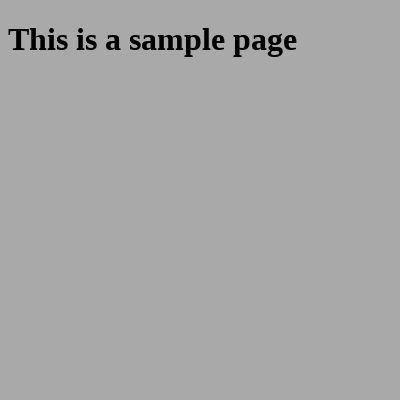

Retrieved heading text from child window: 'This is a sample page'
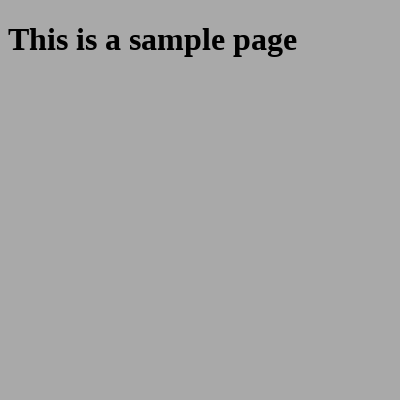

Child window closed
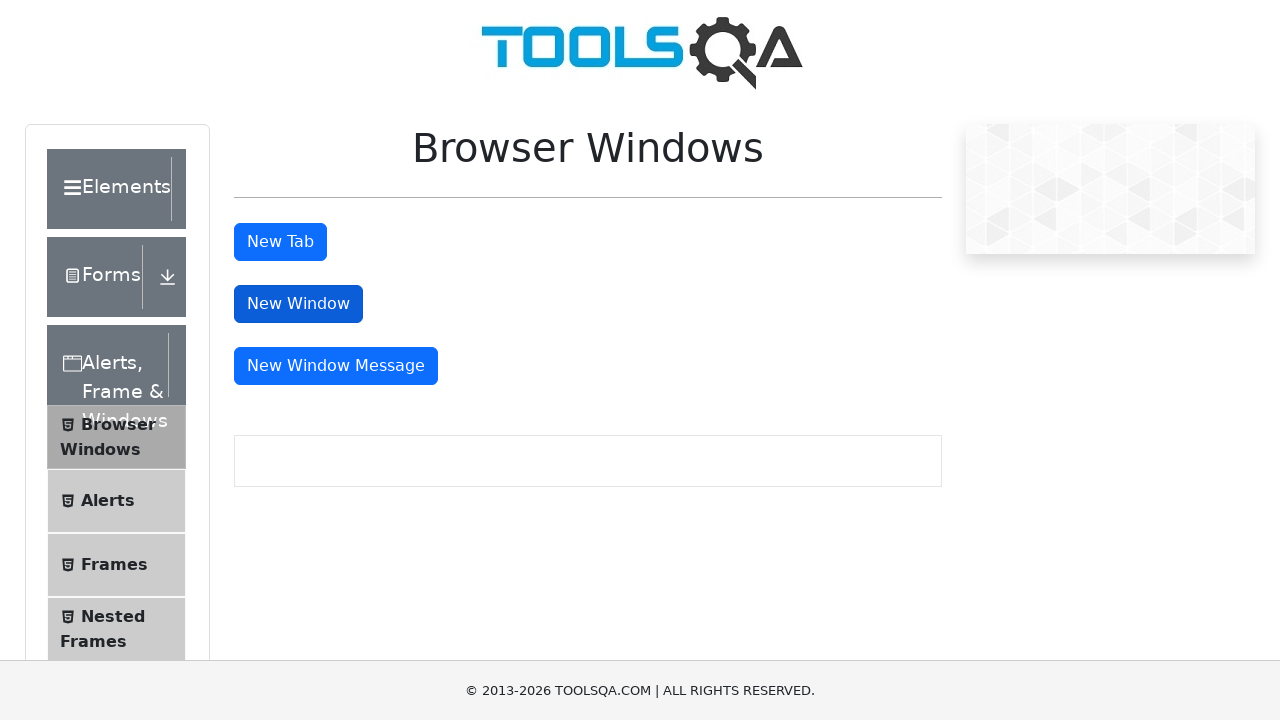

Focus returned to main window after child window closure
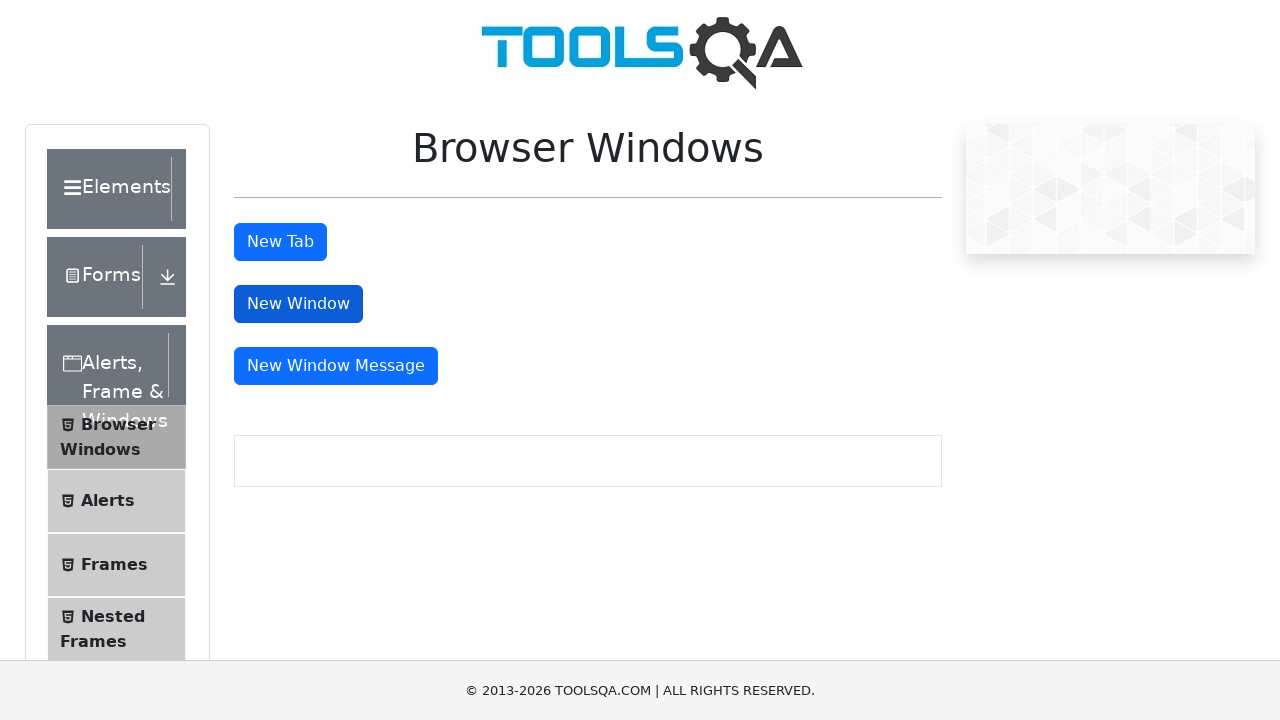

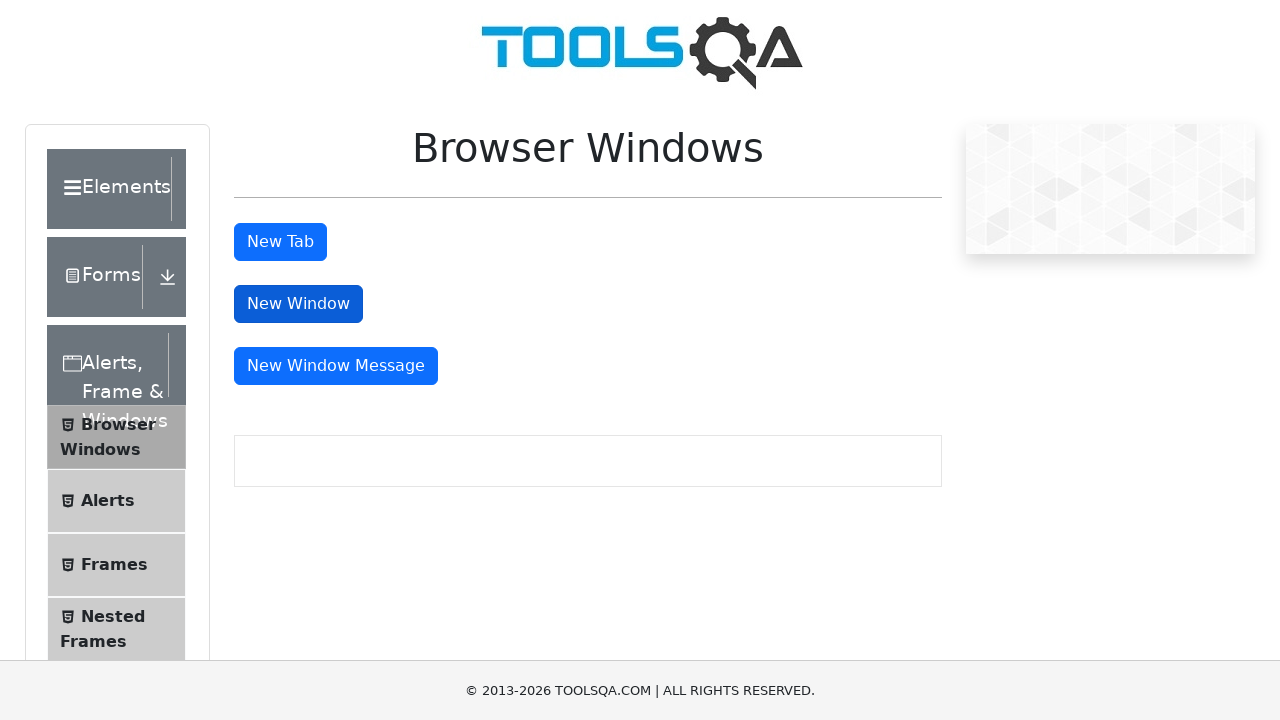